Tests text input functionality by entering a new button name and clicking the button to update its text

Starting URL: http://uitestingplayground.com/textinput

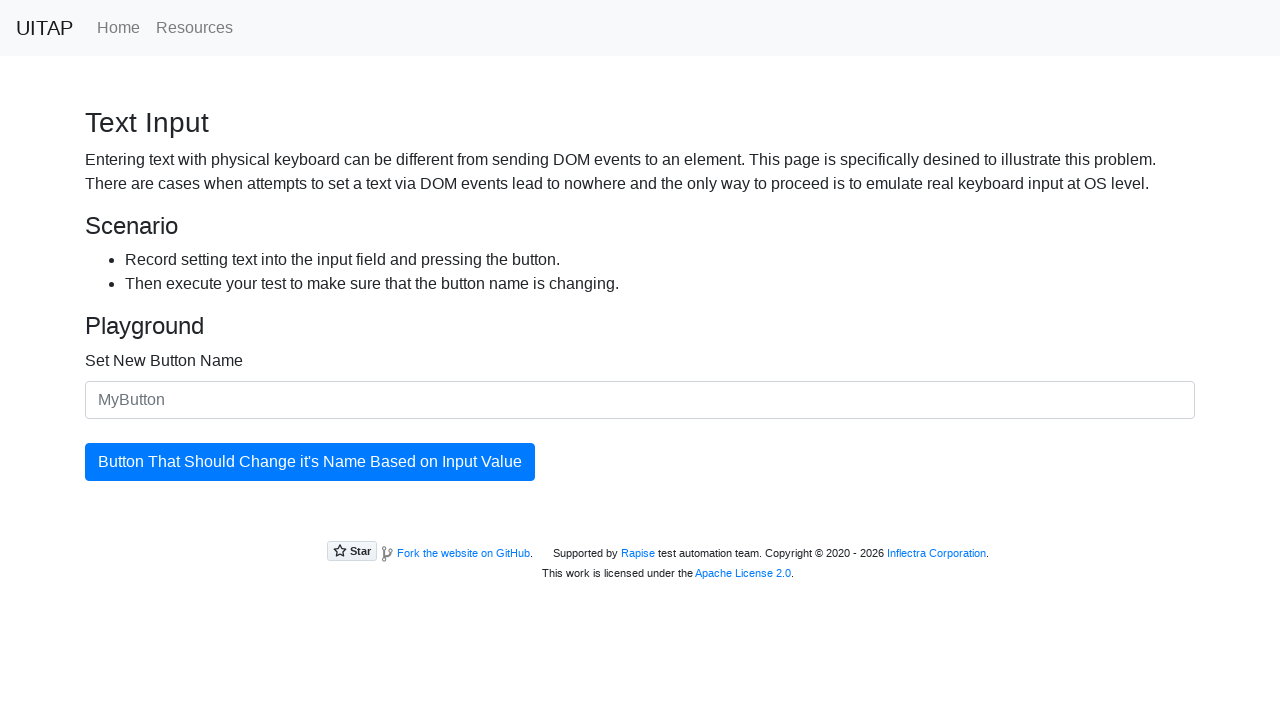

Filled text input field with new button name 'SkyPro' on #newButtonName
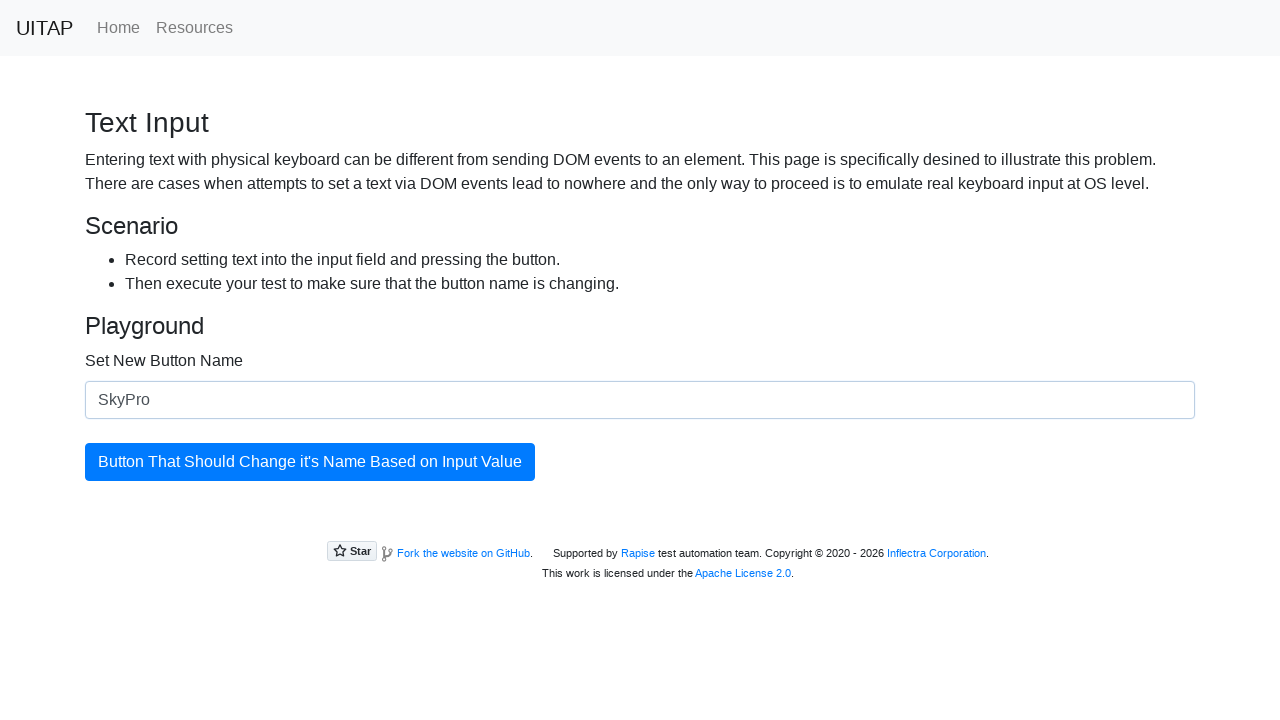

Clicked the button to update its text at (310, 462) on #updatingButton
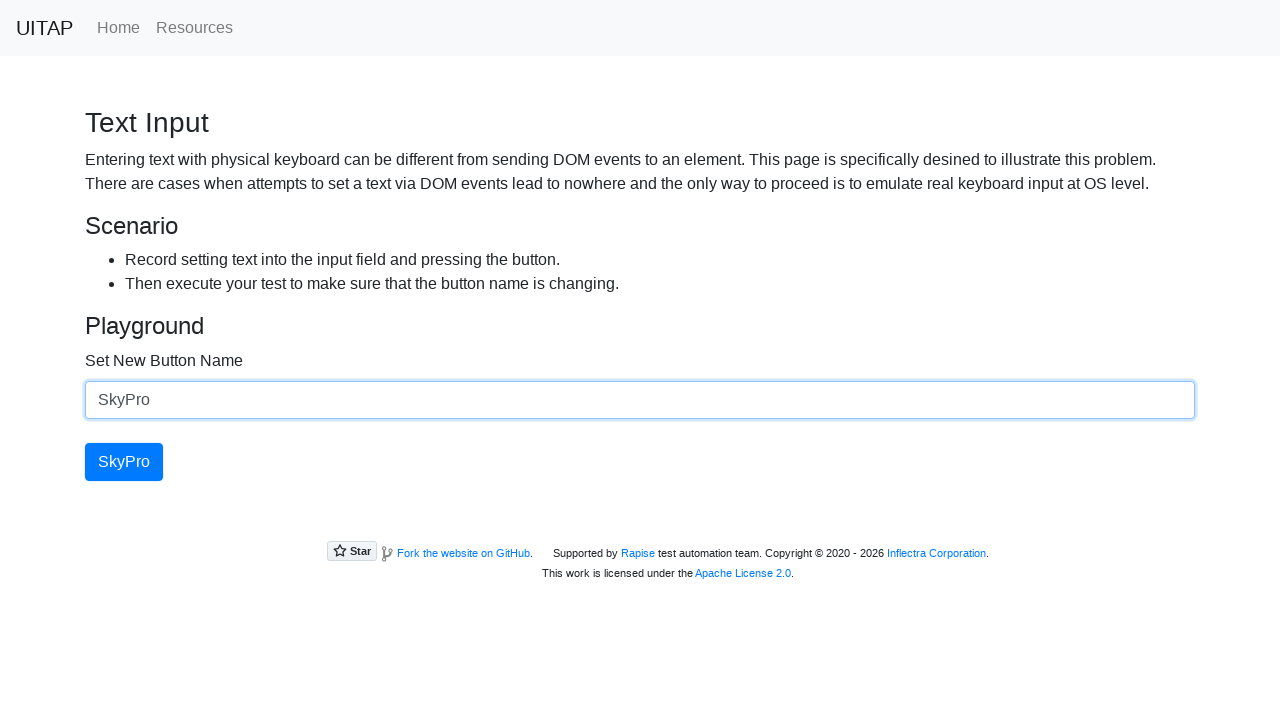

Verified that button text was successfully updated to 'SkyPro'
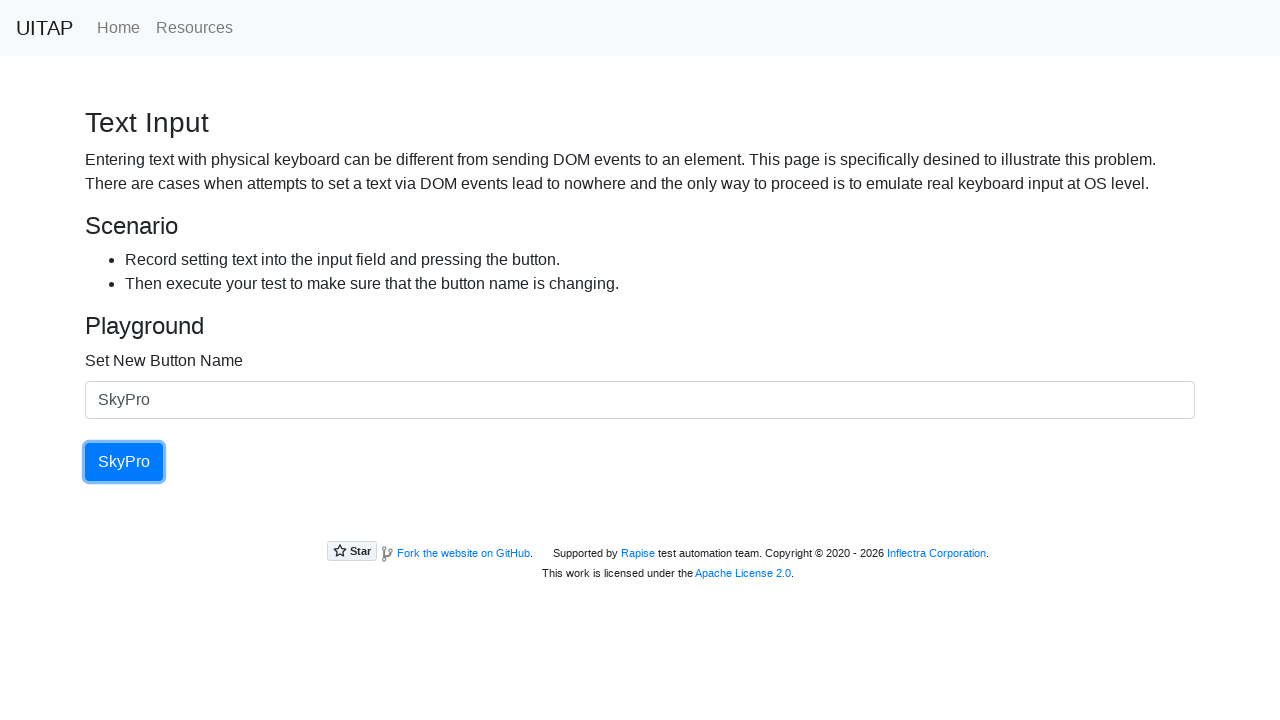

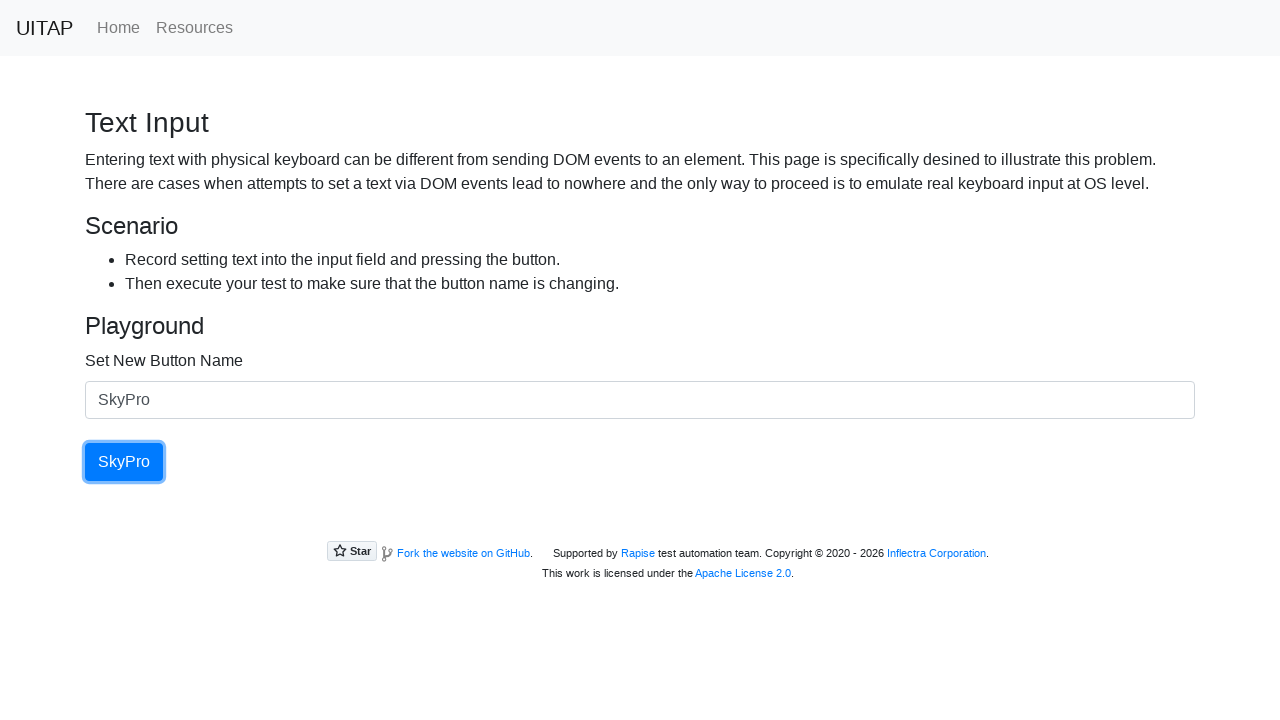